Navigates to a YouTube video page and waits for the page content to load

Starting URL: https://www.youtube.com/watch?v=MZl3sTOIW1E&feature=youtu.be

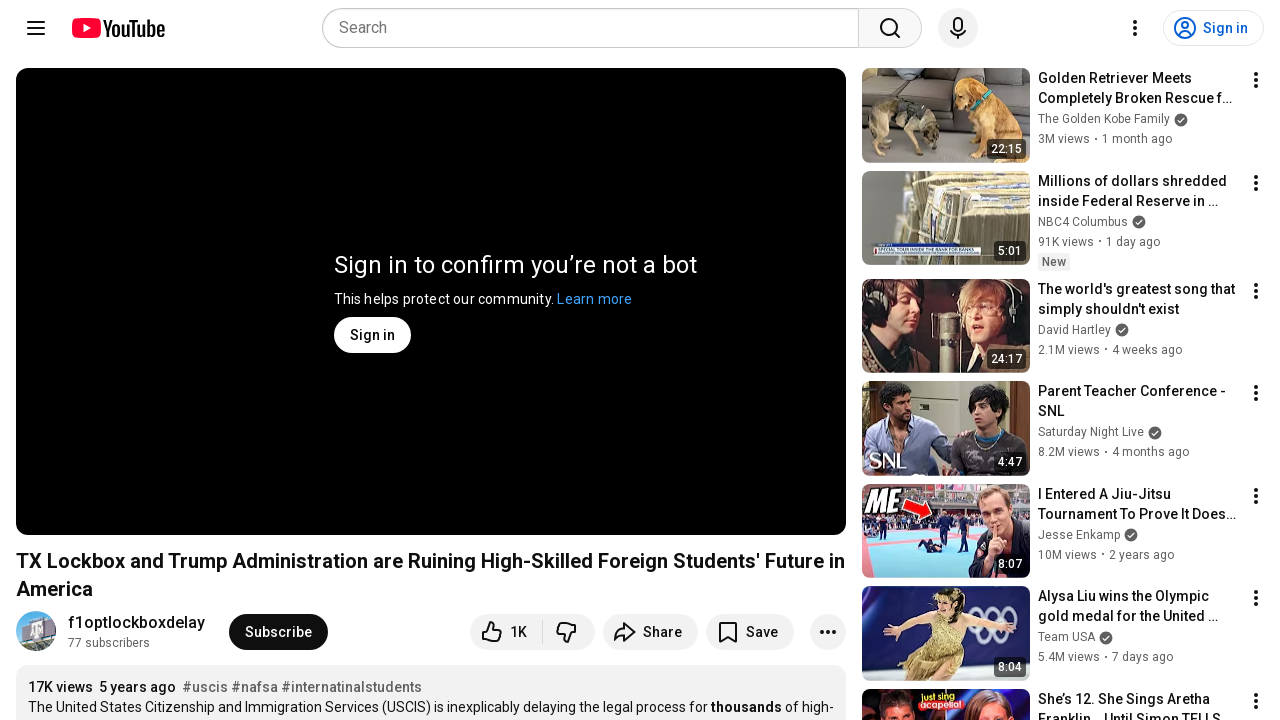

Navigated to YouTube video page
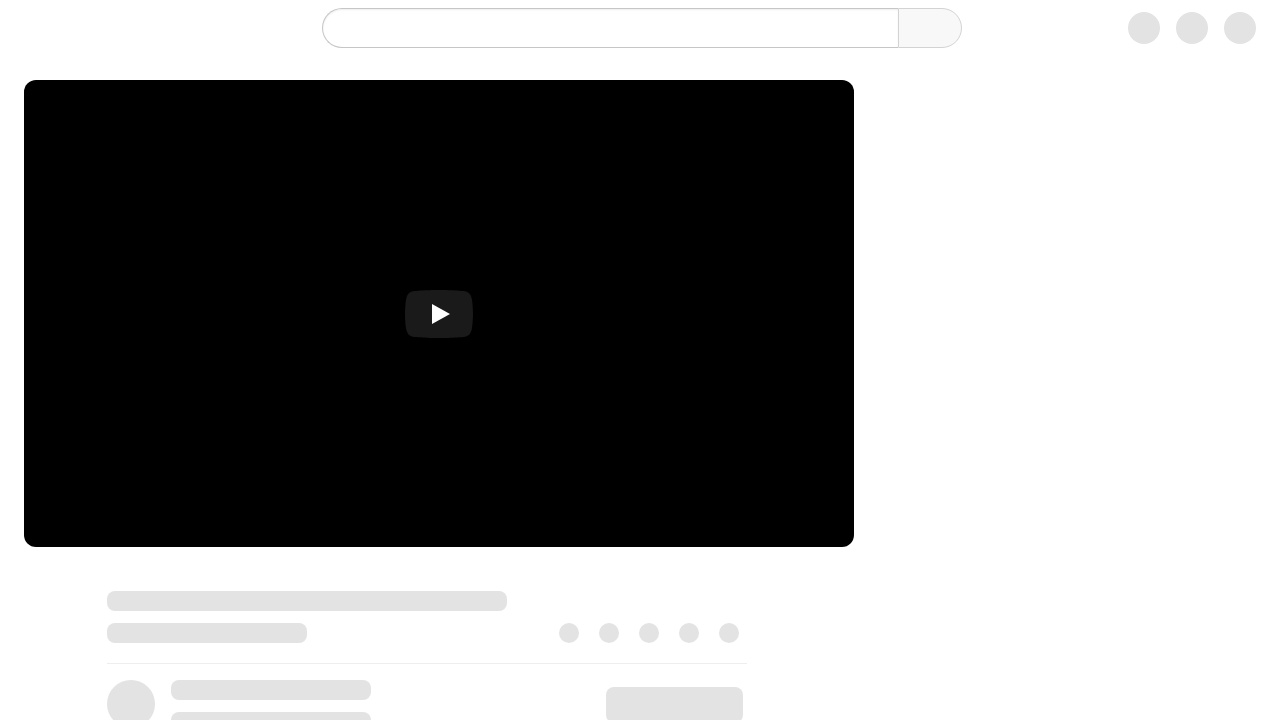

Video page content loaded successfully
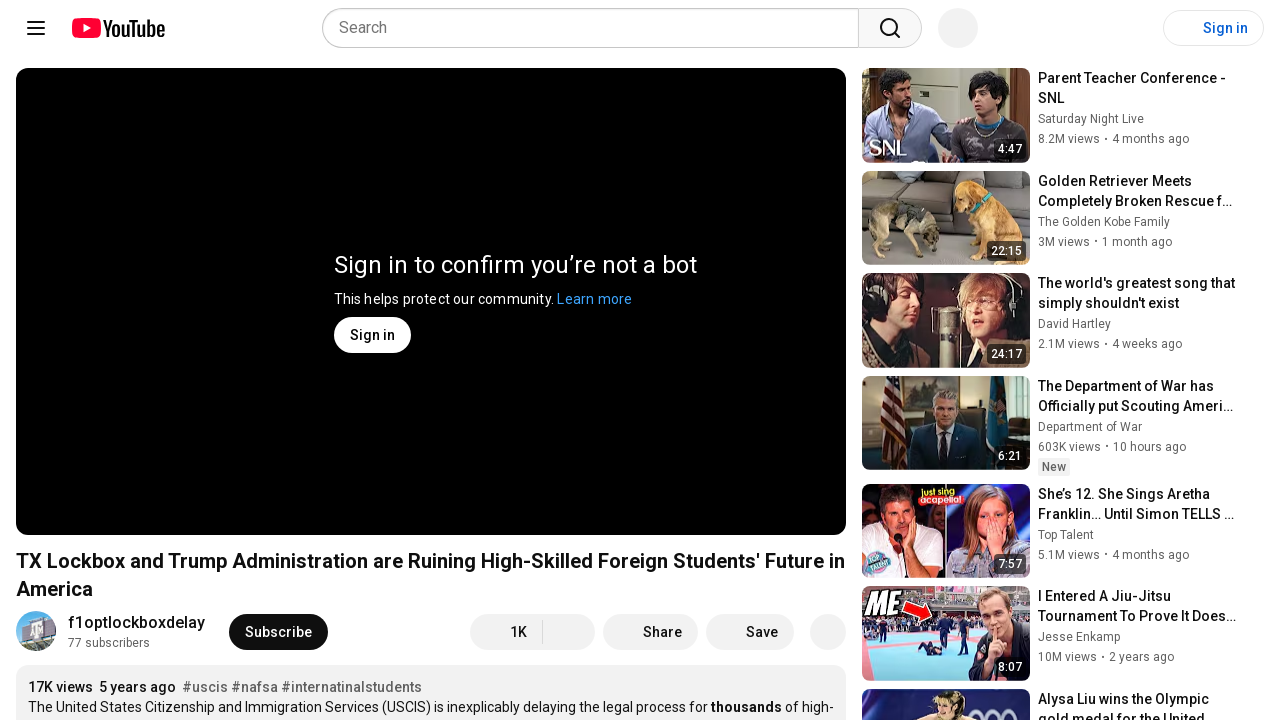

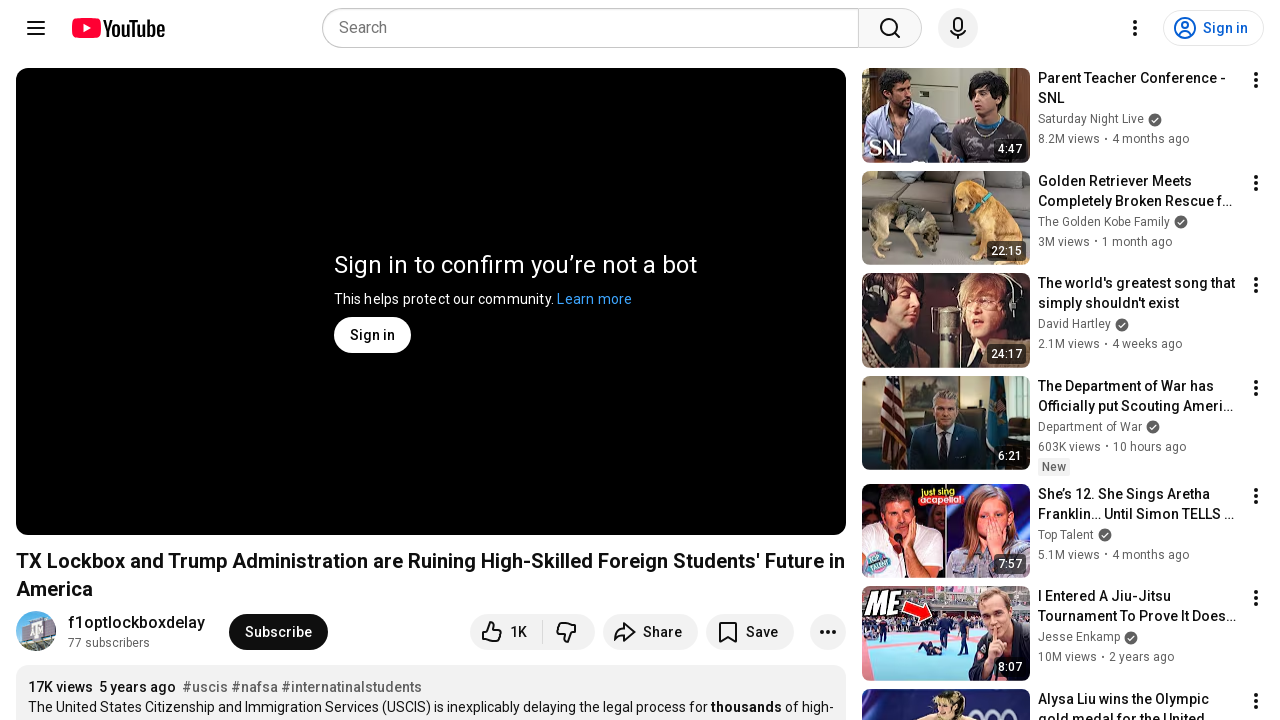